Tests a registration form by filling in personal details including name, address, email, phone, gender, hobbies, skills, date of birth, and password fields, then submits the form.

Starting URL: https://demo.automationtesting.in/Register.html

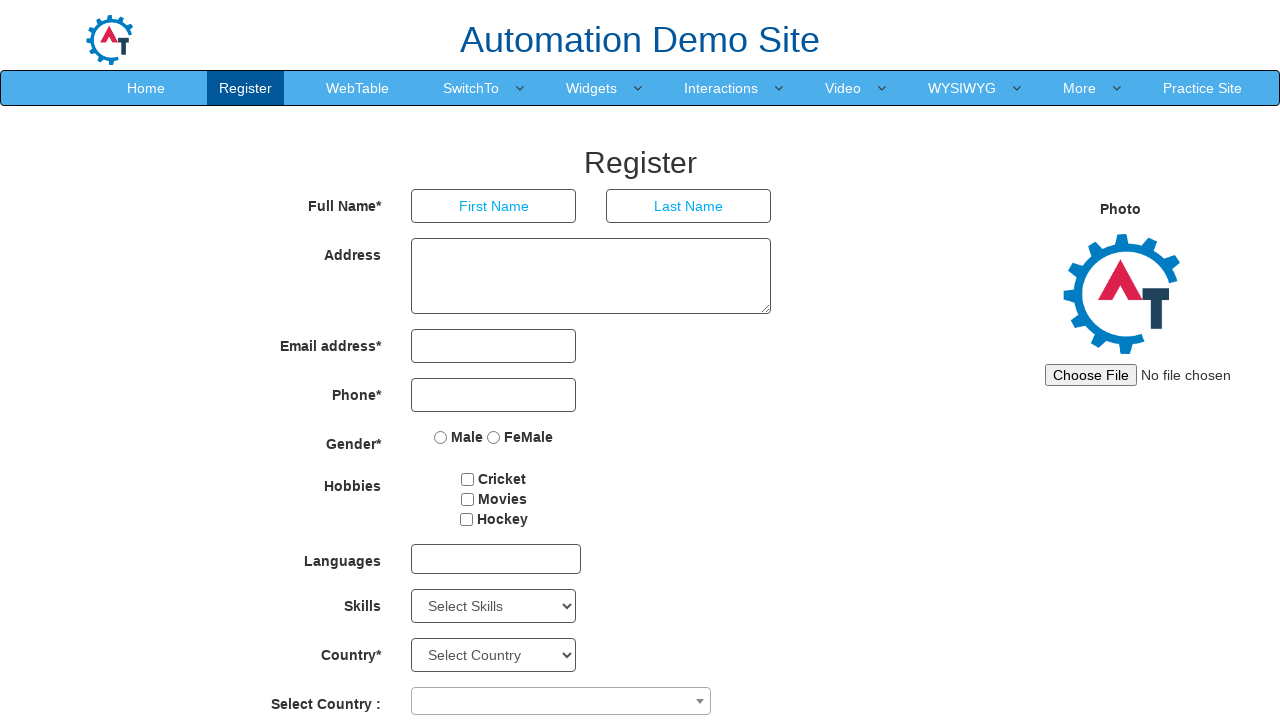

Filled first name field with 'Maddineni' on input[type='text']
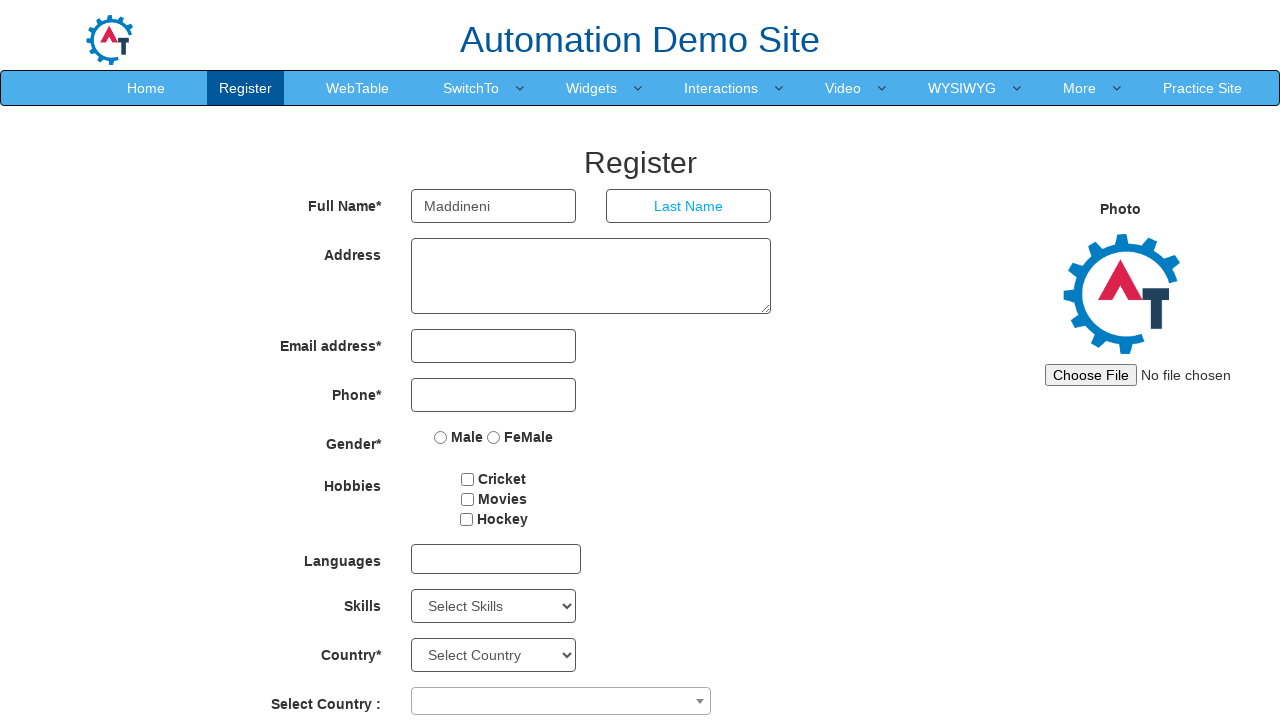

Filled last name field with 'sruthi' on input[placeholder='Last Name']
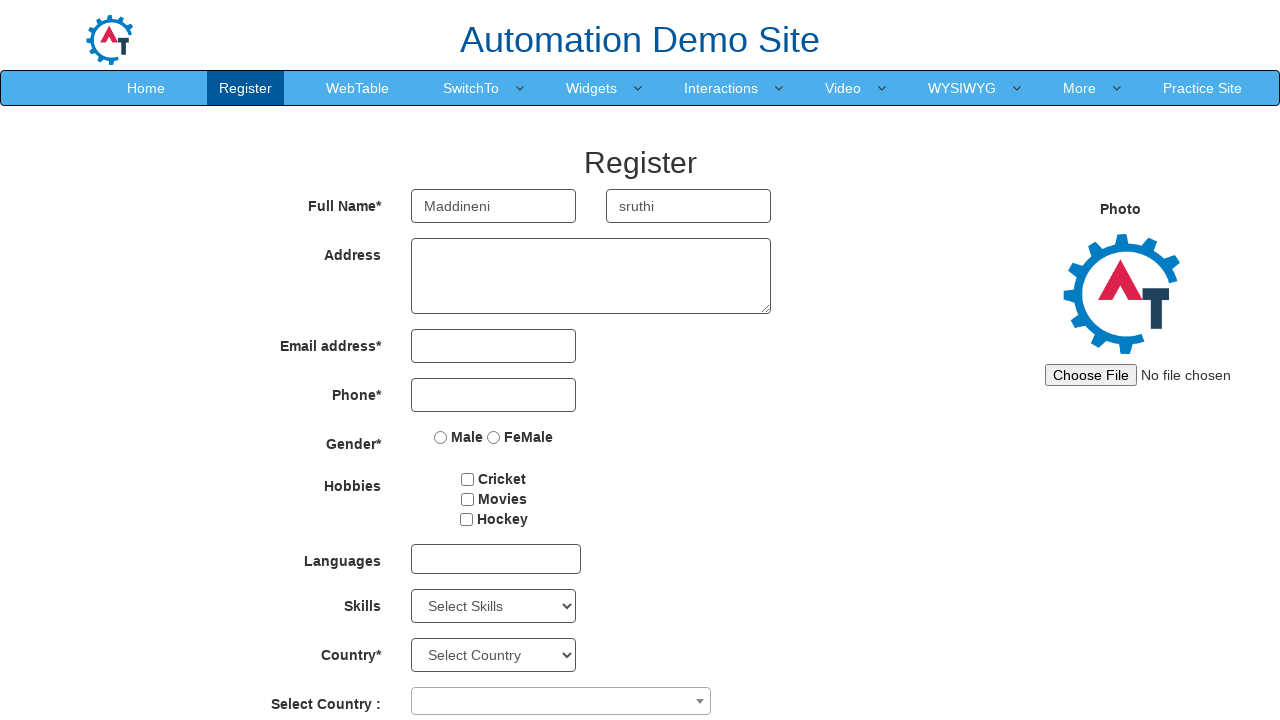

Filled address field with 'Hyderabad' on textarea[ng-model='Adress']
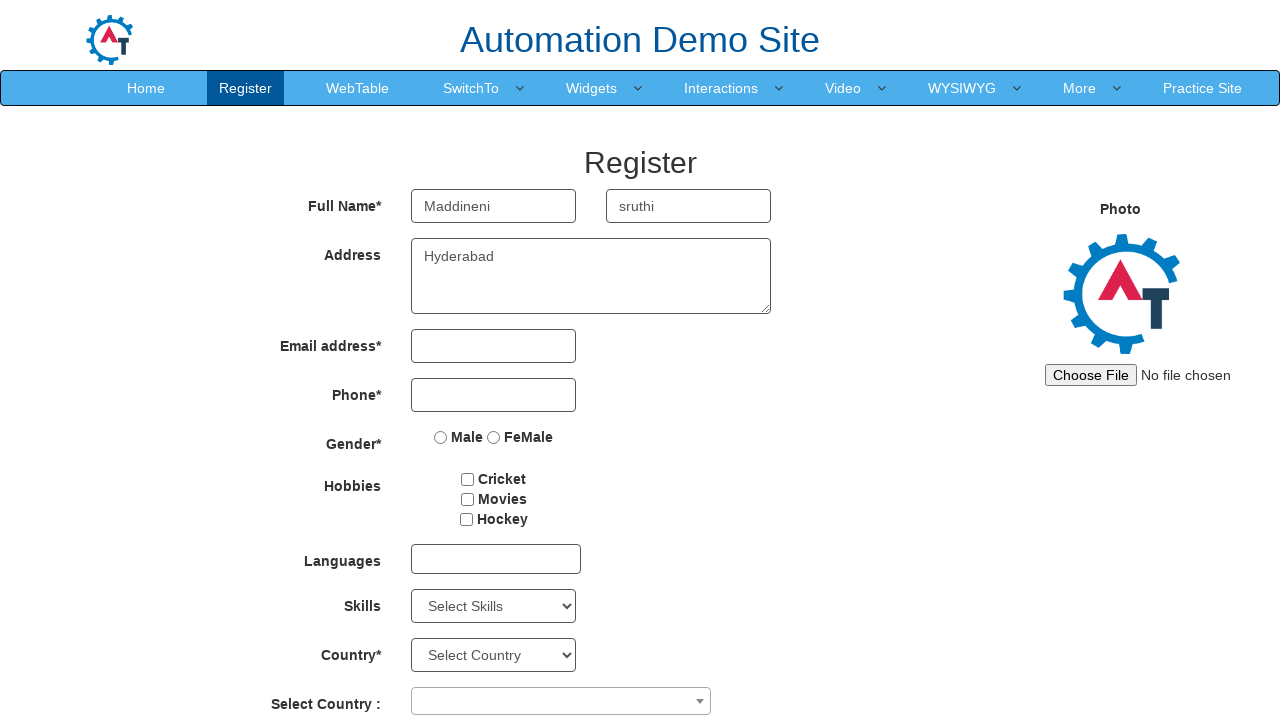

Filled email field with 'testuser847@gmail.com' on input[type='email']
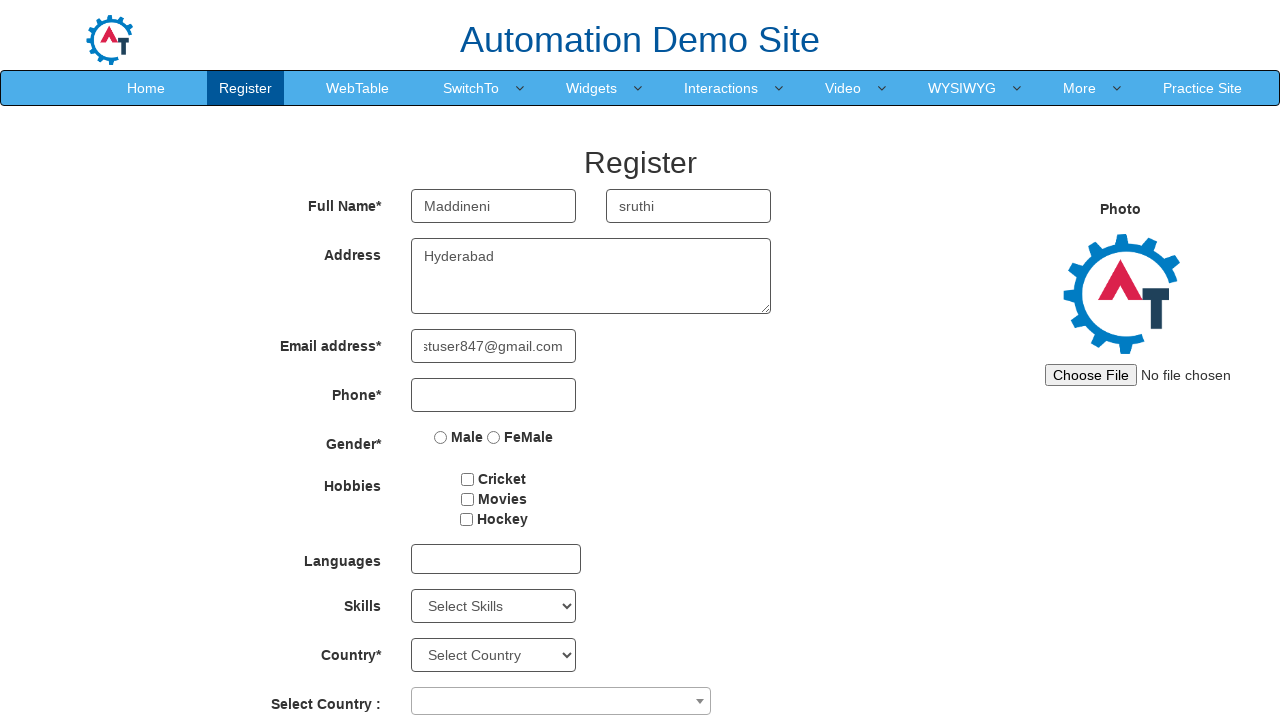

Filled phone number field with '9876543210' on input[type='tel']
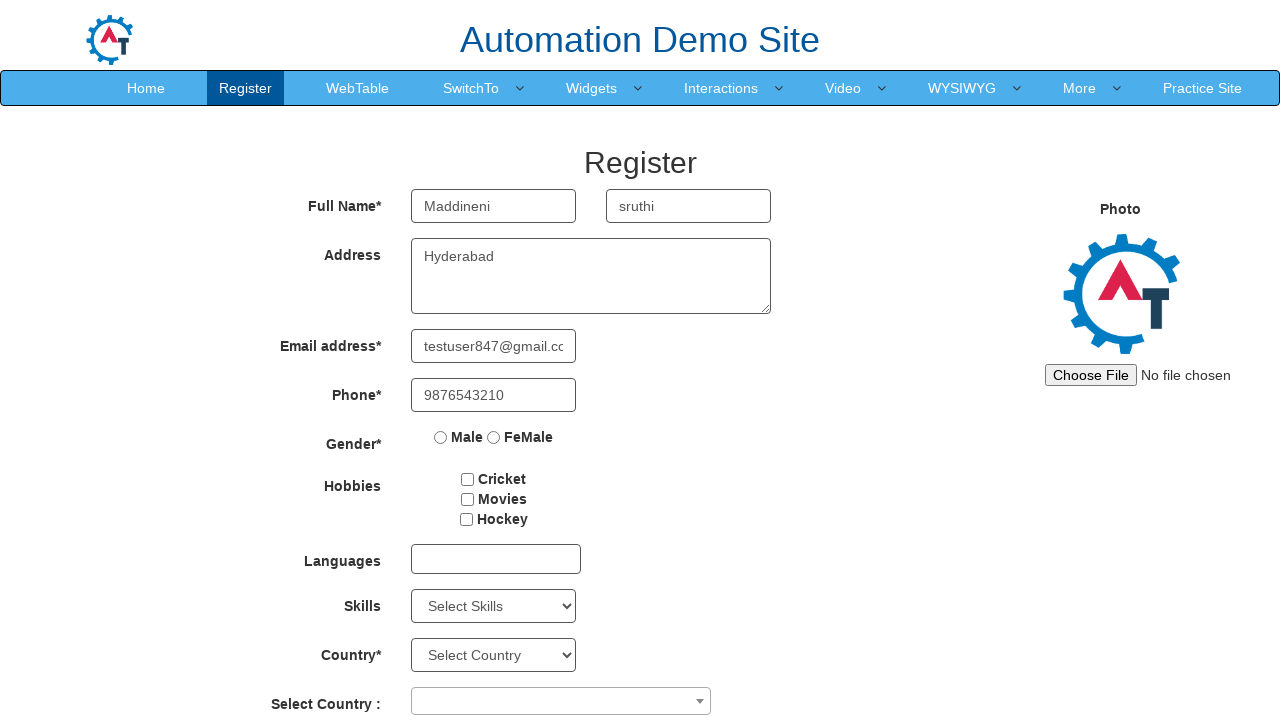

Selected Female gender option at (494, 437) on input[value='FeMale']
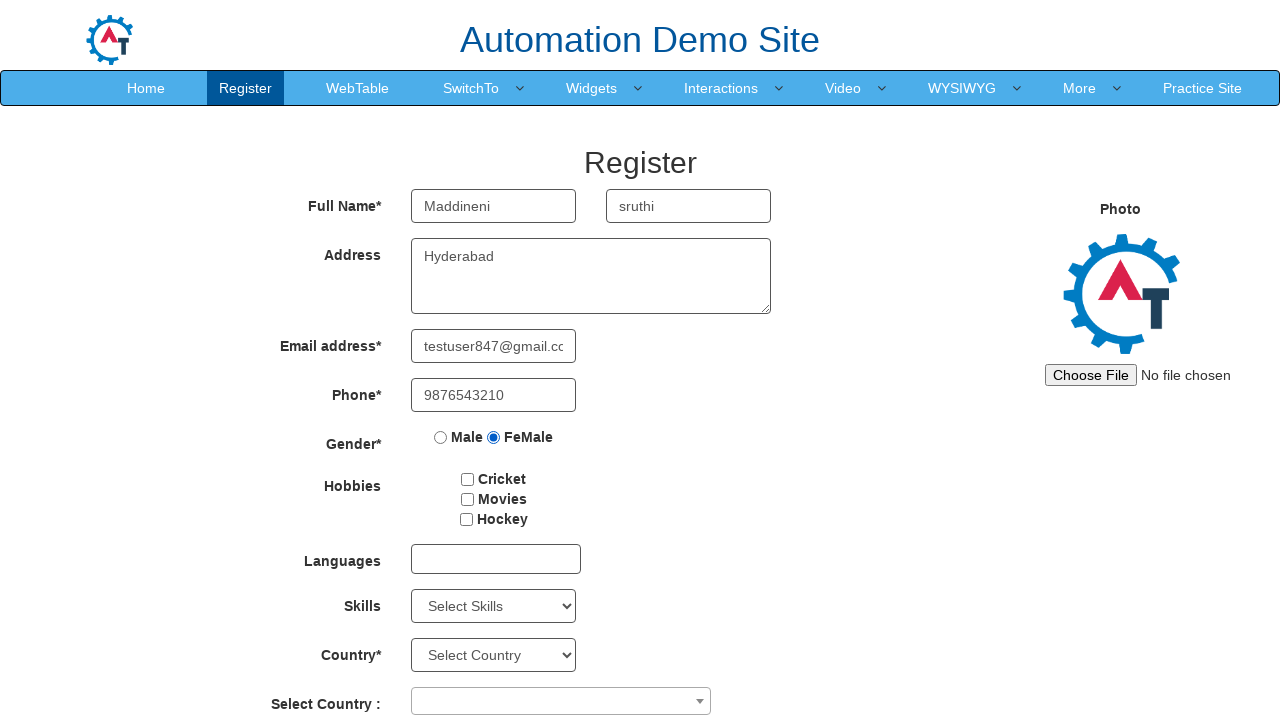

Selected Cricket hobby checkbox at (467, 499) on #checkbox2
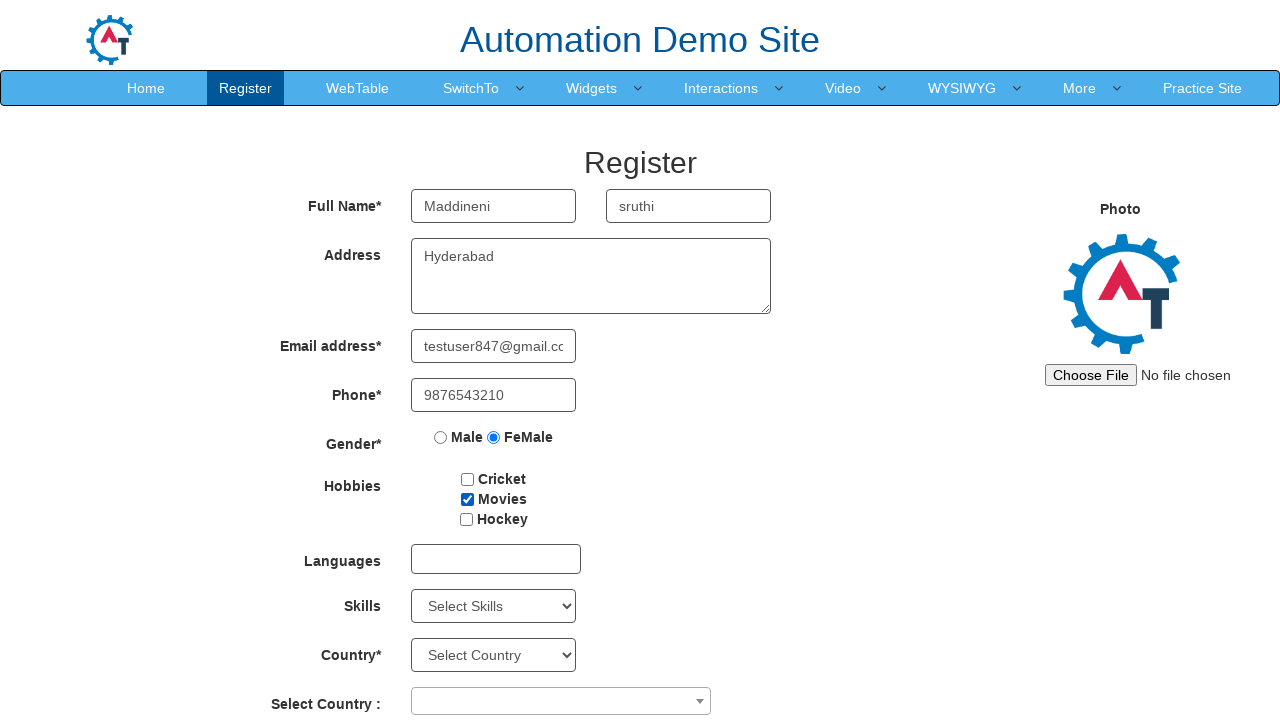

Selected 'Software' from skills dropdown on #Skills
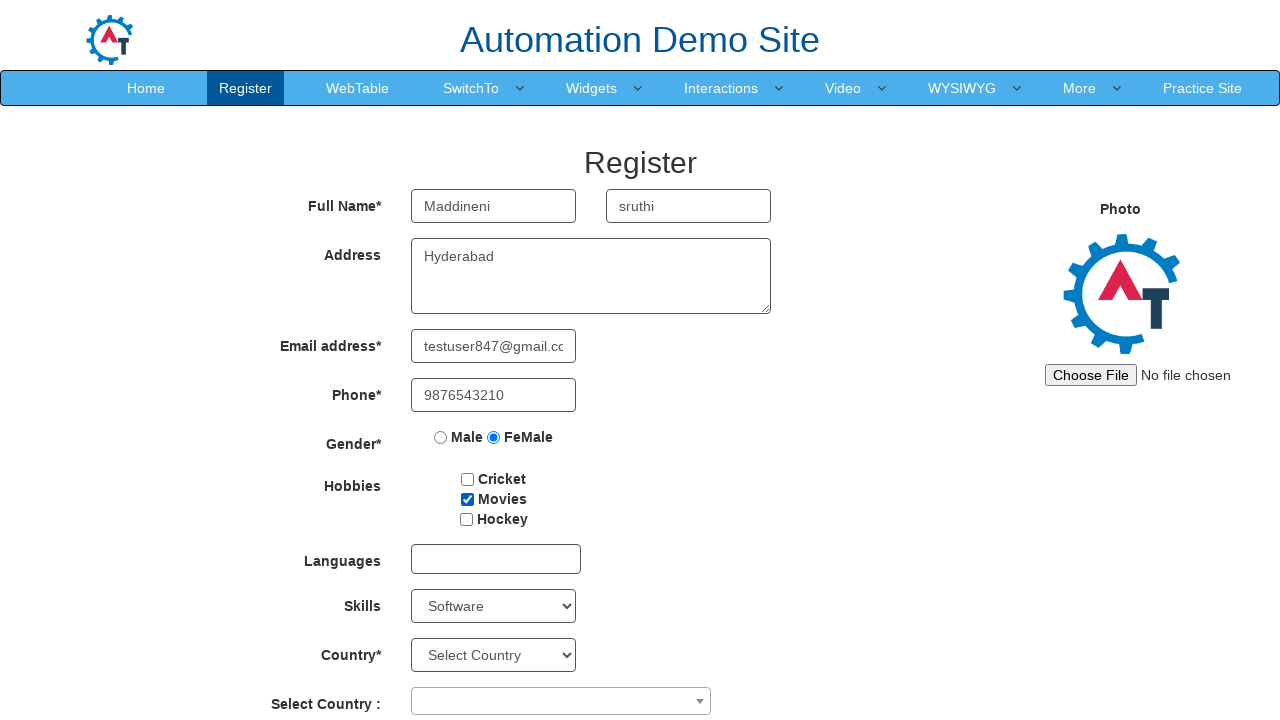

Selected year of birth as '1999' on #yearbox
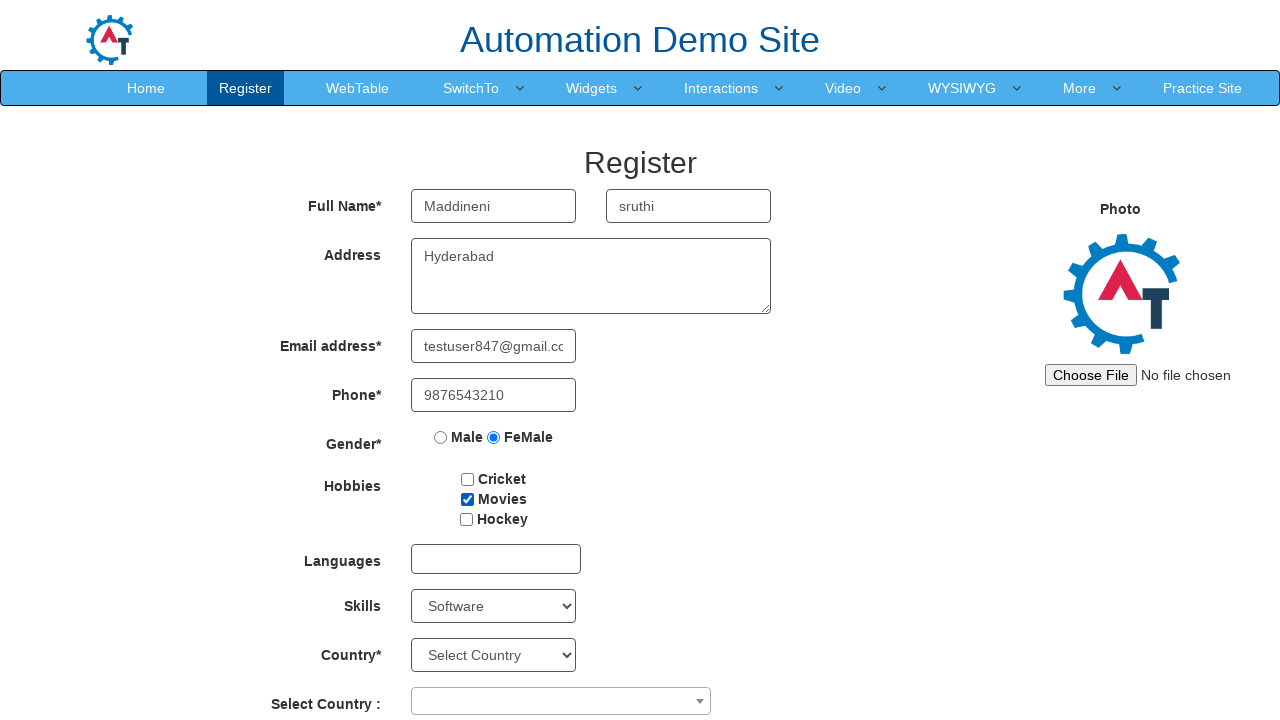

Selected month of birth as 'August' on select[placeholder='Month']
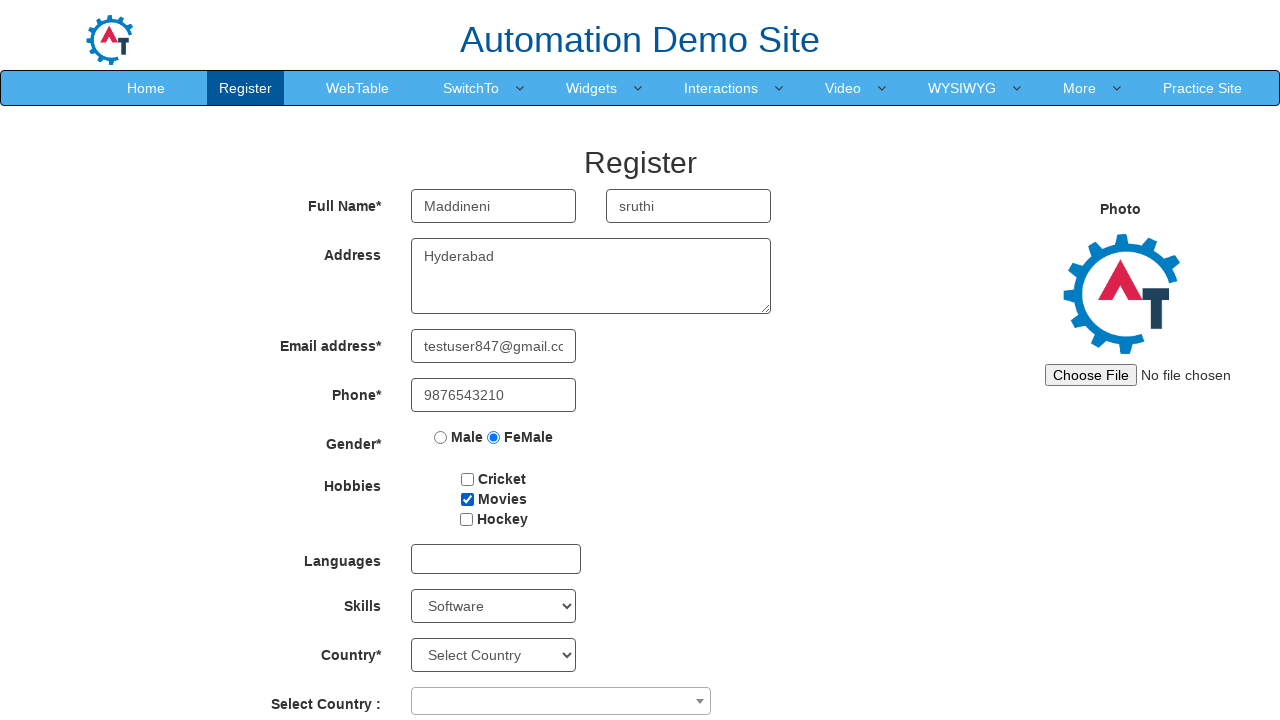

Selected day of birth as '28' on #daybox
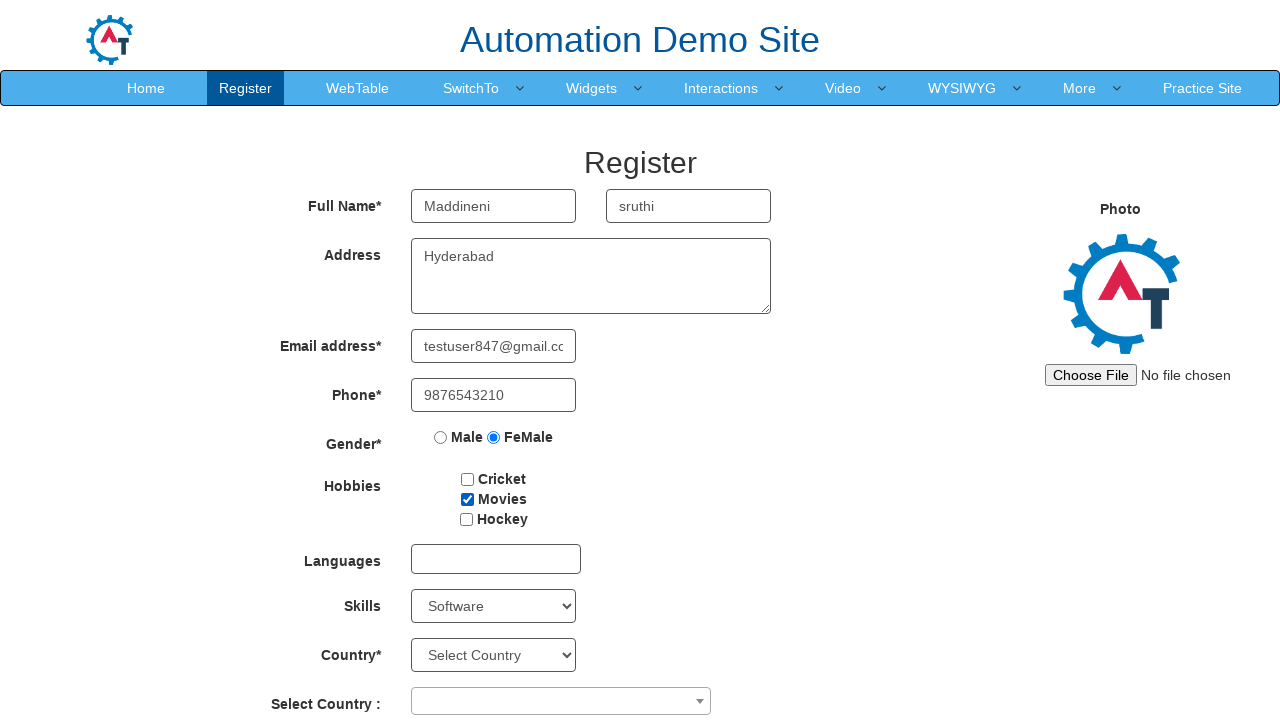

Filled first password field with 'TestPass@123' on #firstpassword
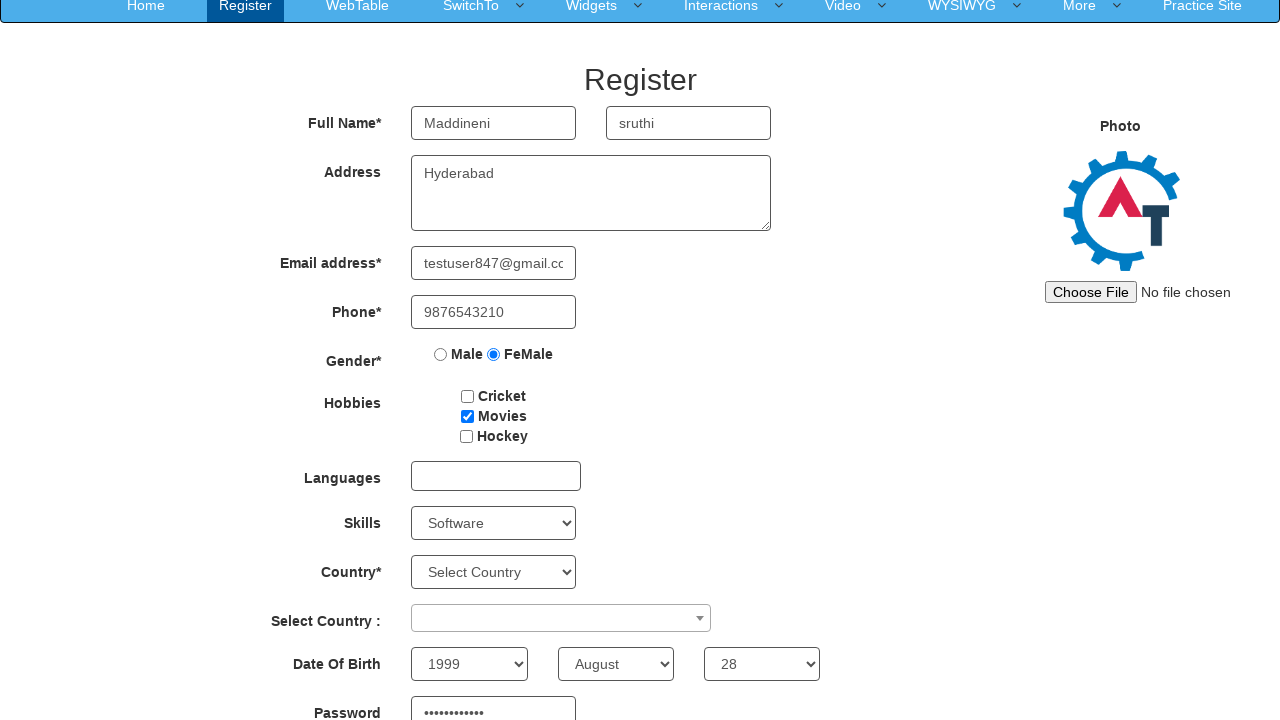

Filled confirm password field with 'TestPass@123' on #secondpassword
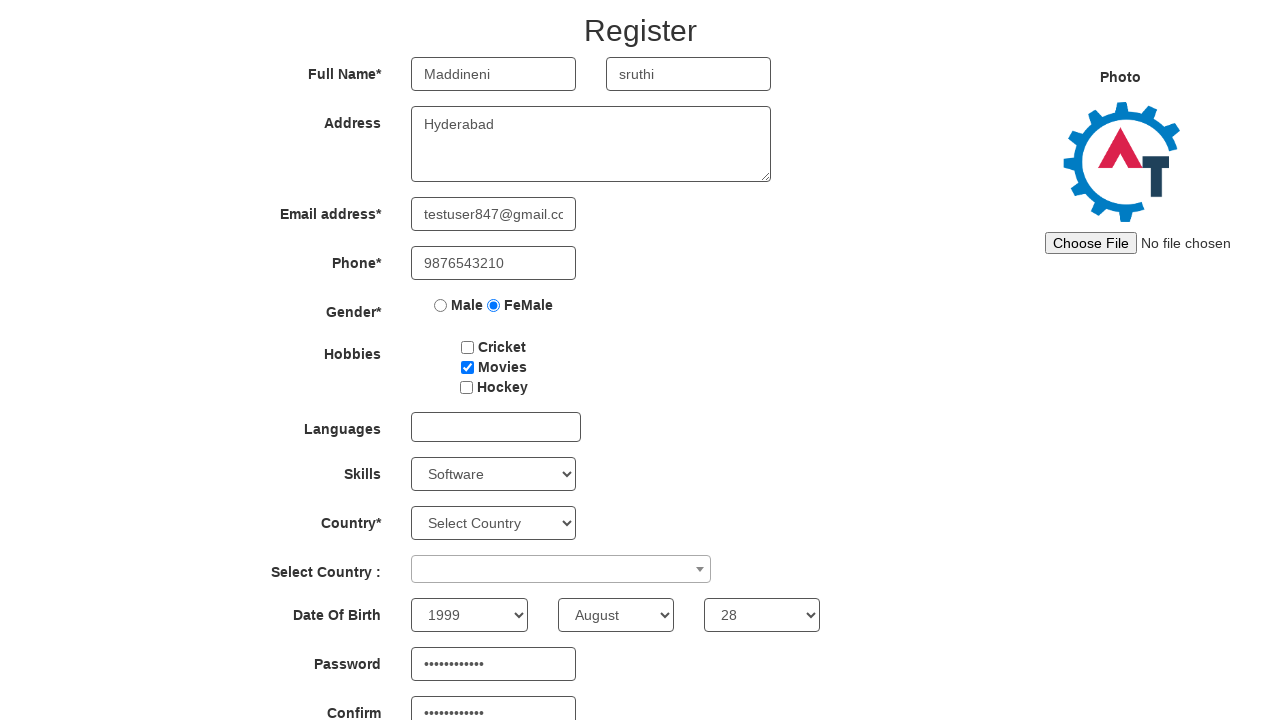

Clicked submit button to complete registration at (572, 623) on #submitbtn
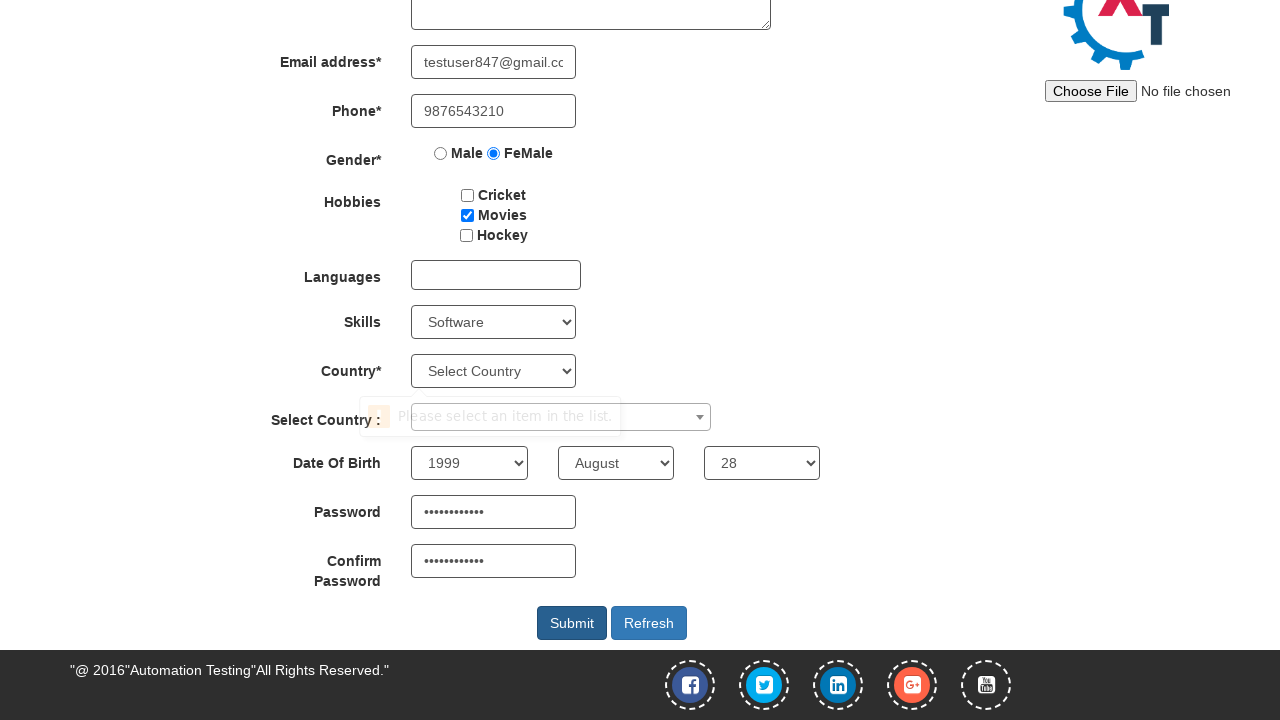

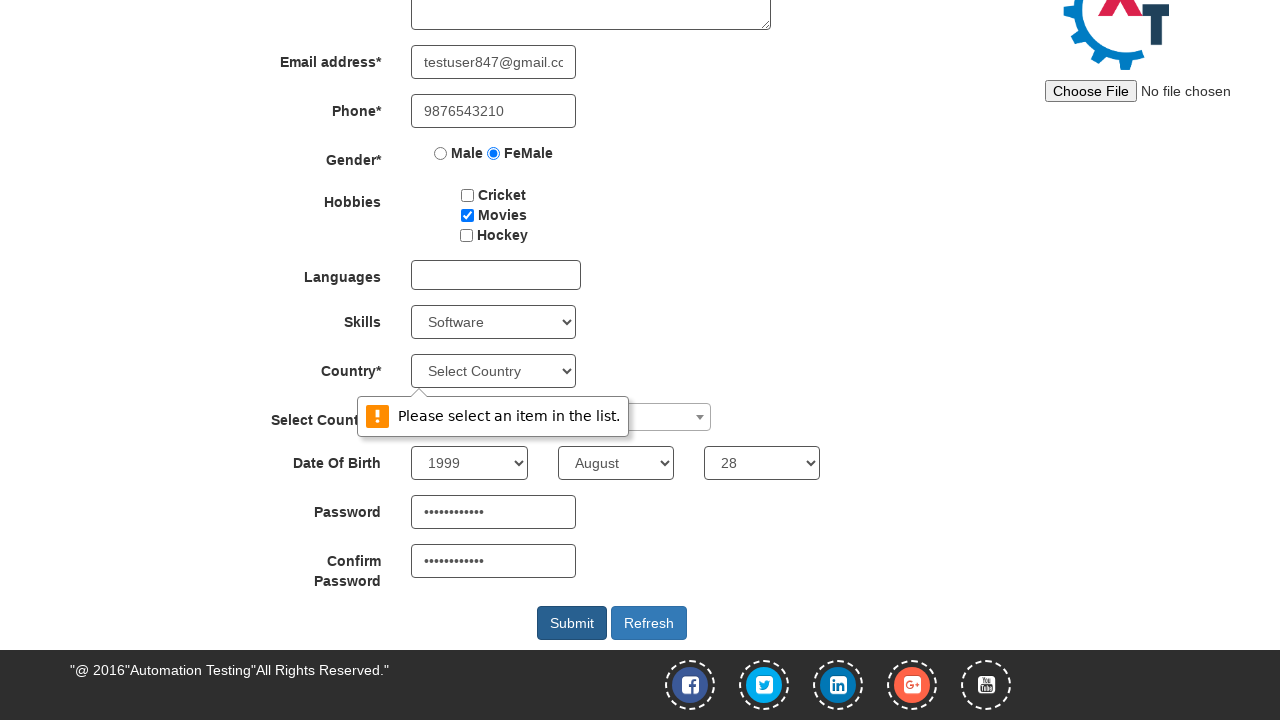